Navigates to a GitHub profile page and refreshes the page to verify it loads correctly

Starting URL: https://github.com/Snooppikoira

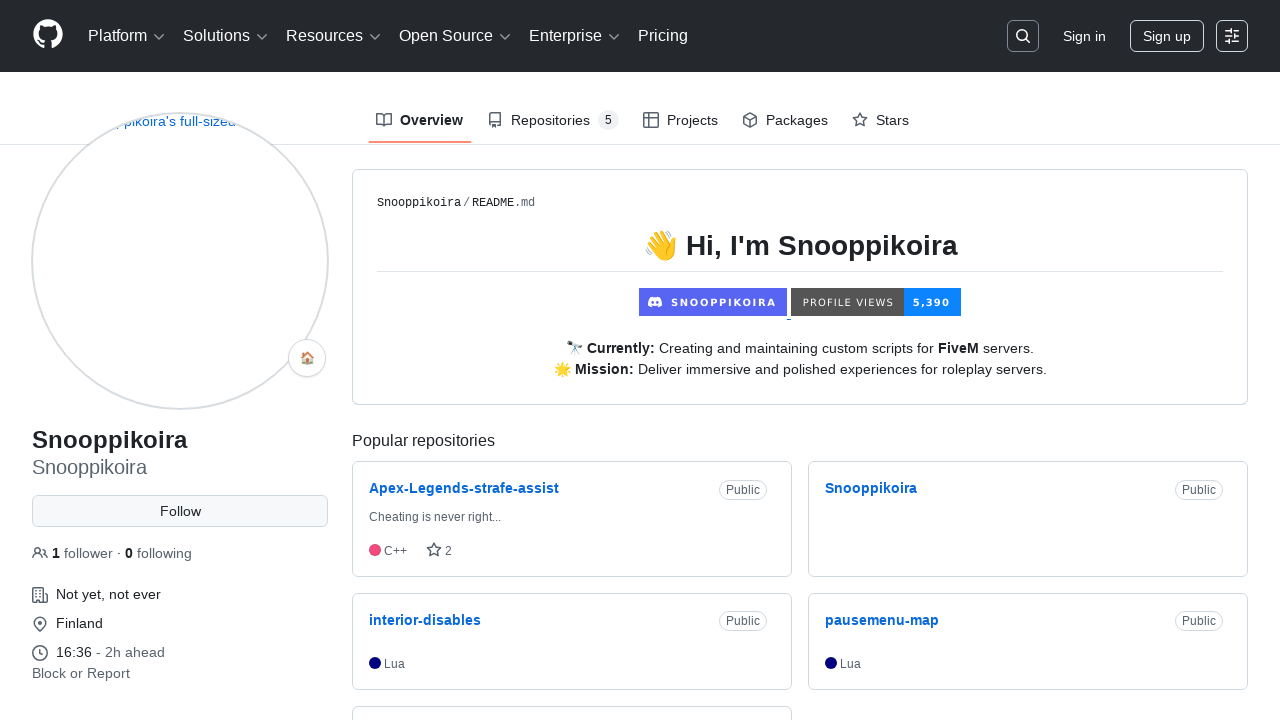

Navigated to GitHub profile page for Snooppikoira
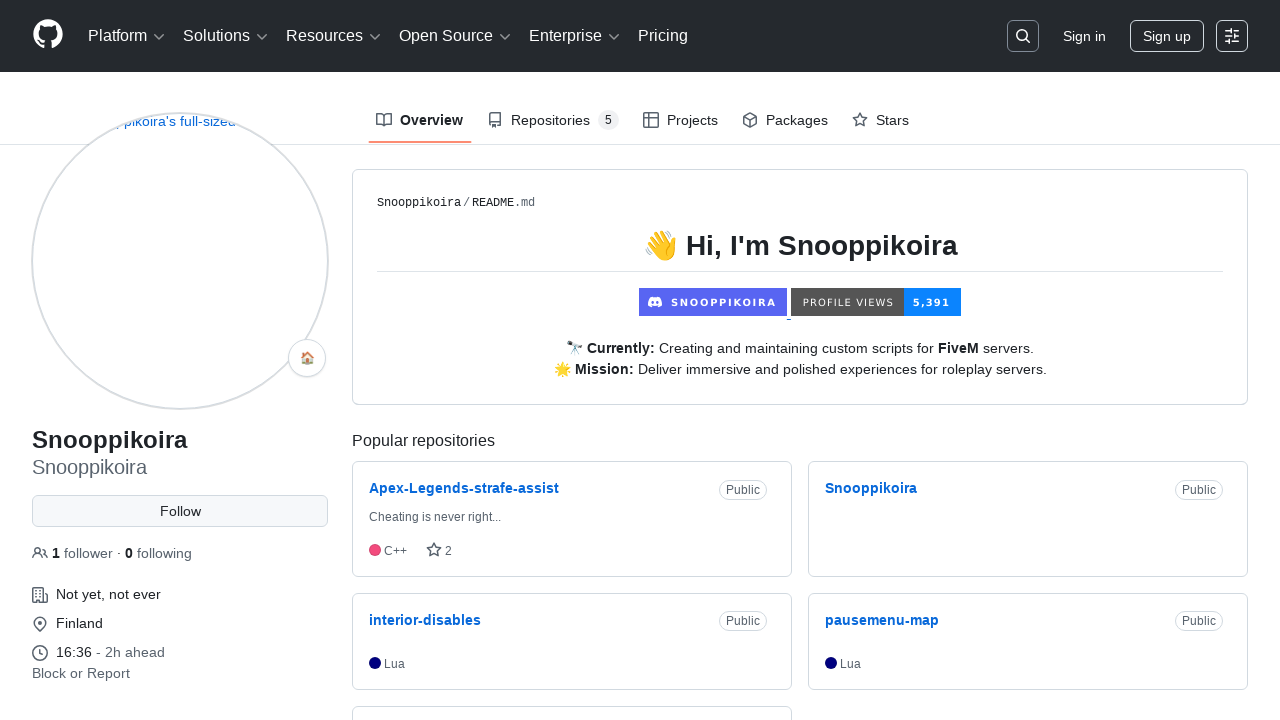

Refreshed the GitHub profile page
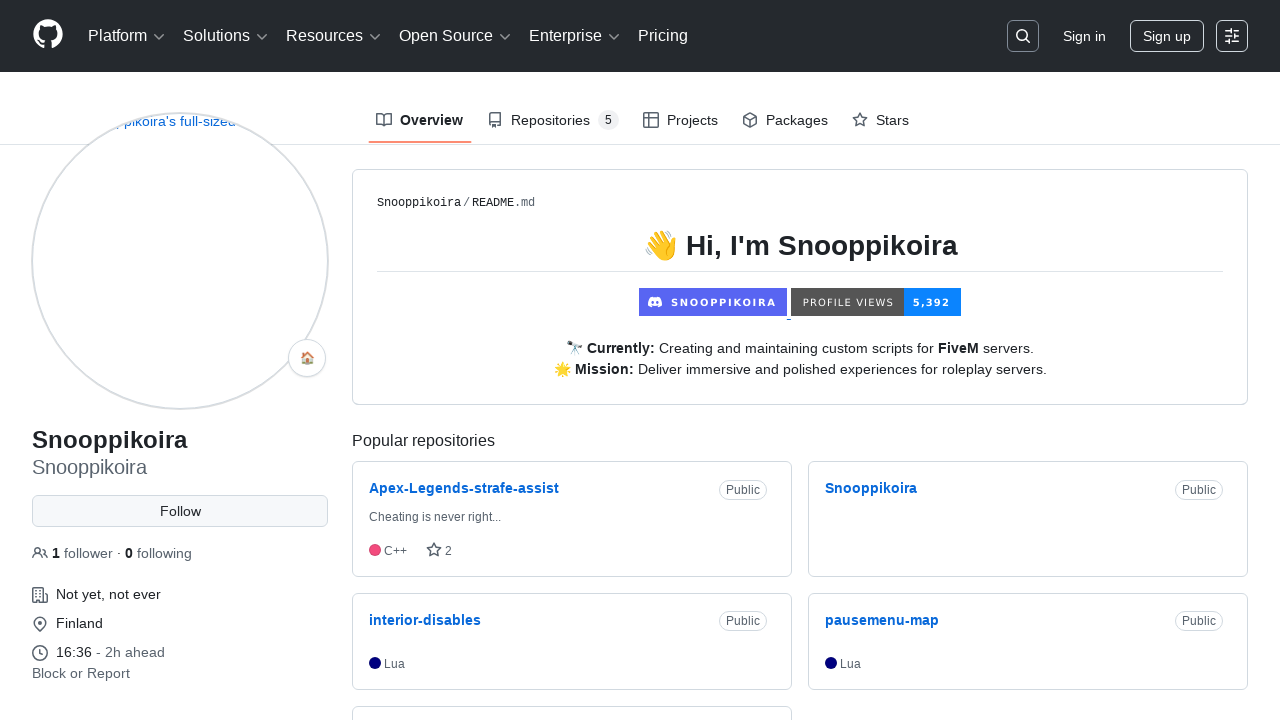

Waited 1 second for page to fully reload
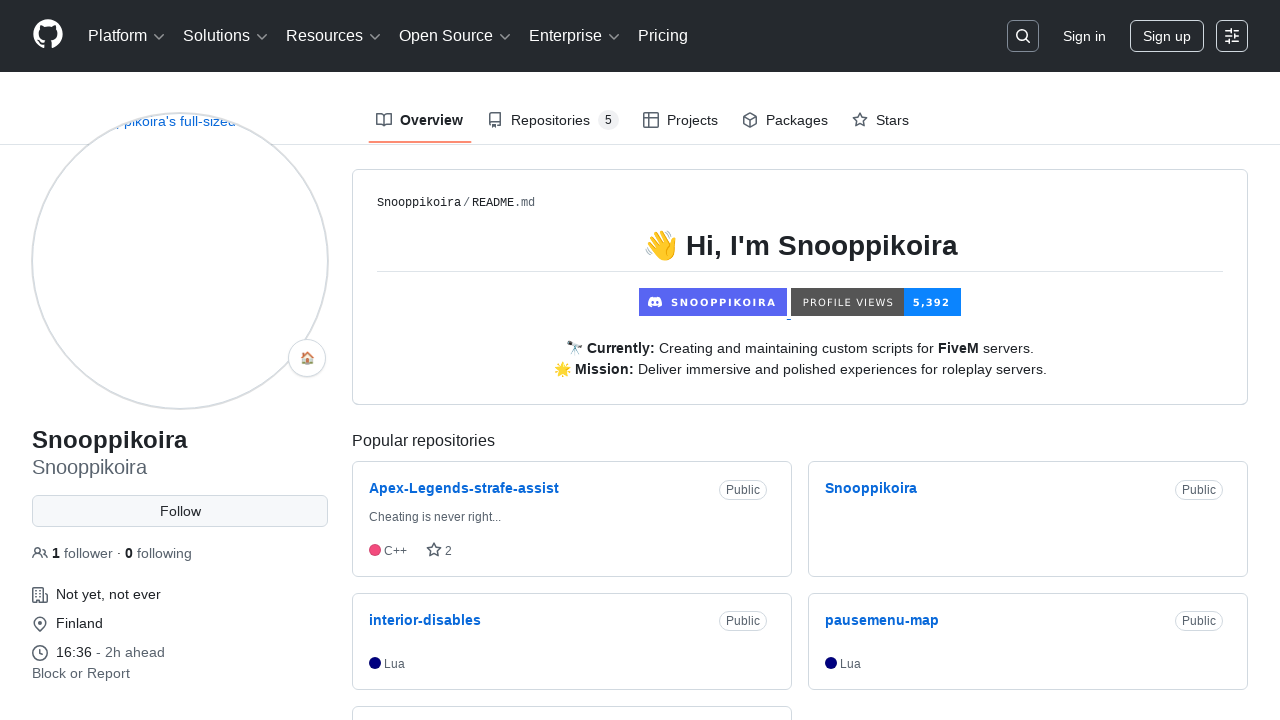

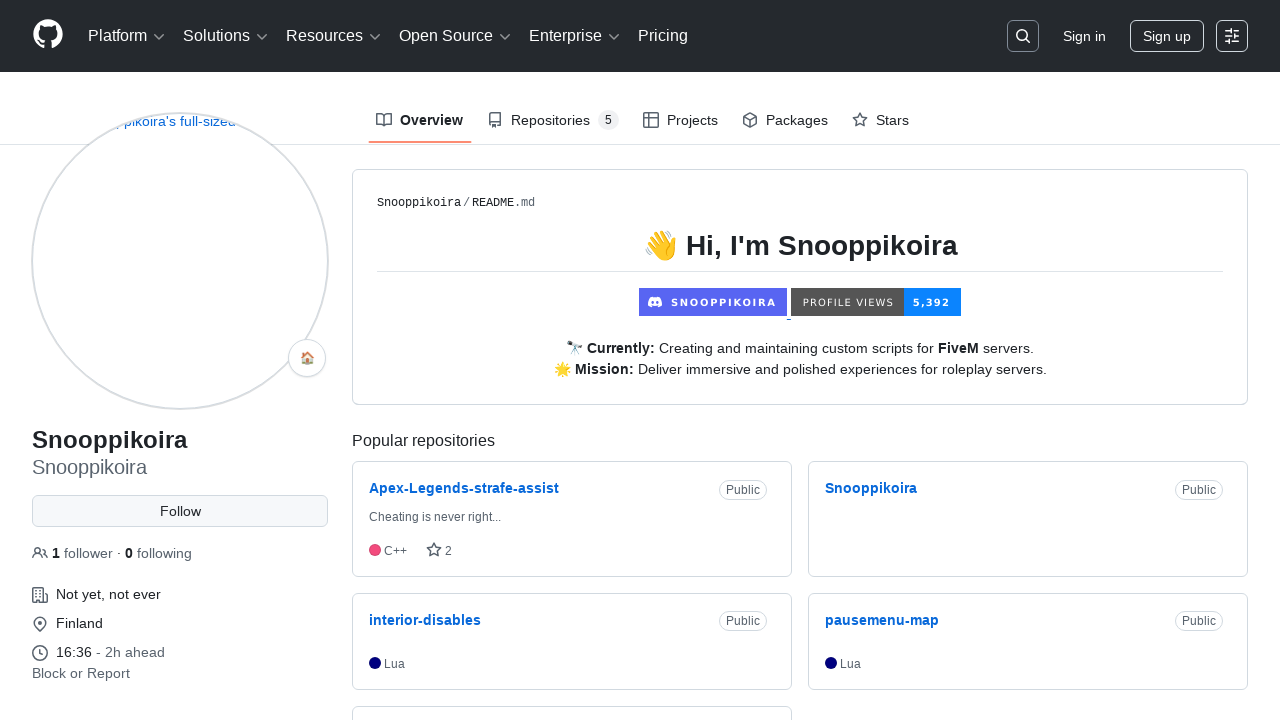